Fills out a student registration form with personal information including name, email, gender, and mobile number

Starting URL: https://demoqa.com/automation-practice-form

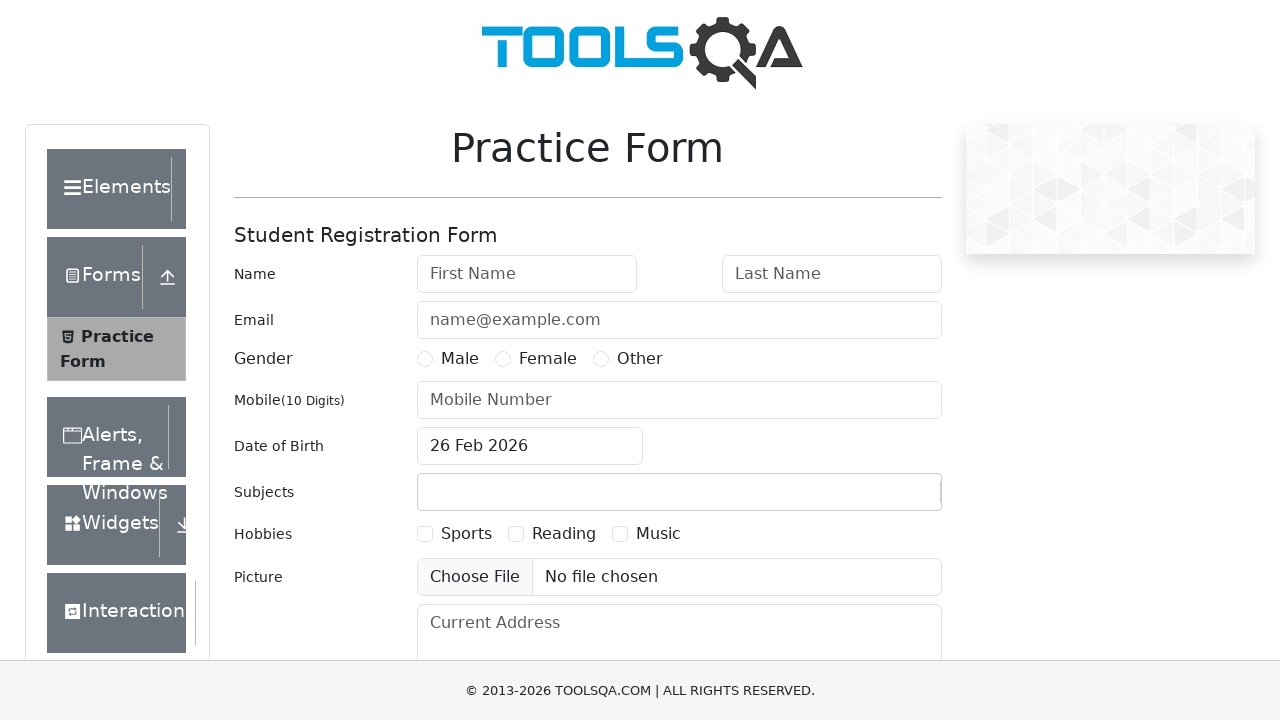

Filled first name field with 'neila' on #firstName
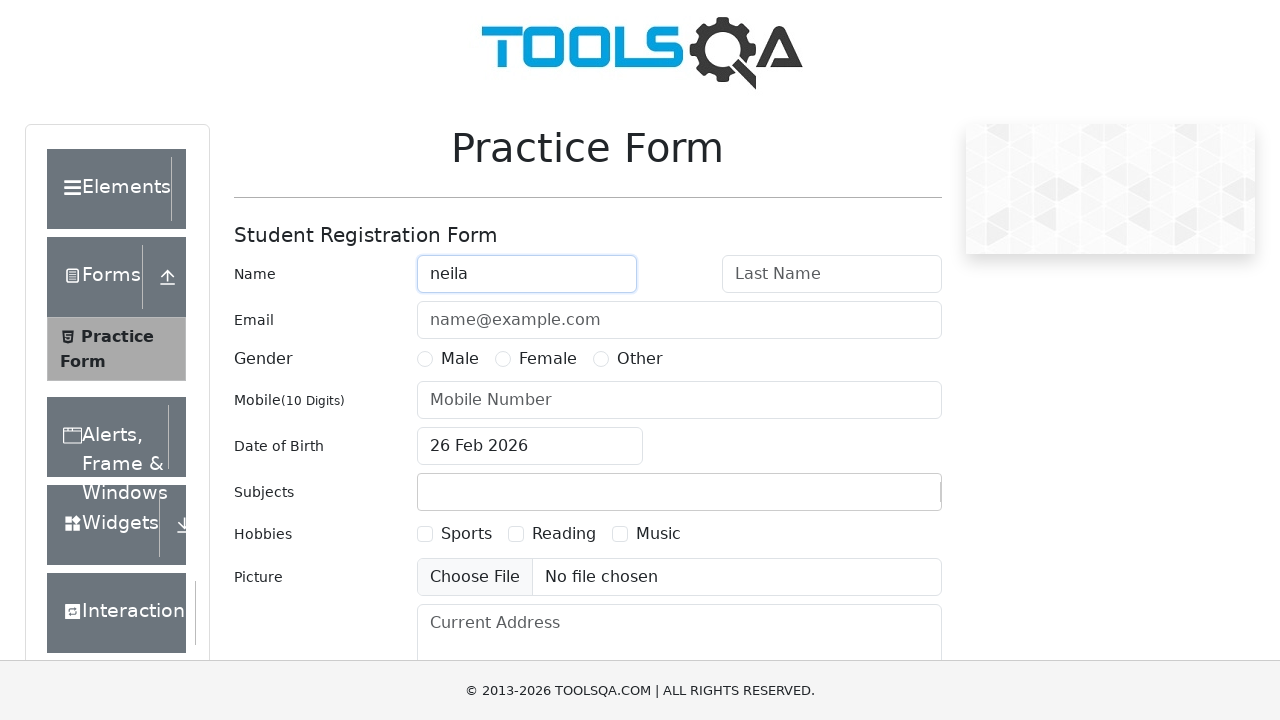

Filled last name field with 'ben mbarek' on #lastName
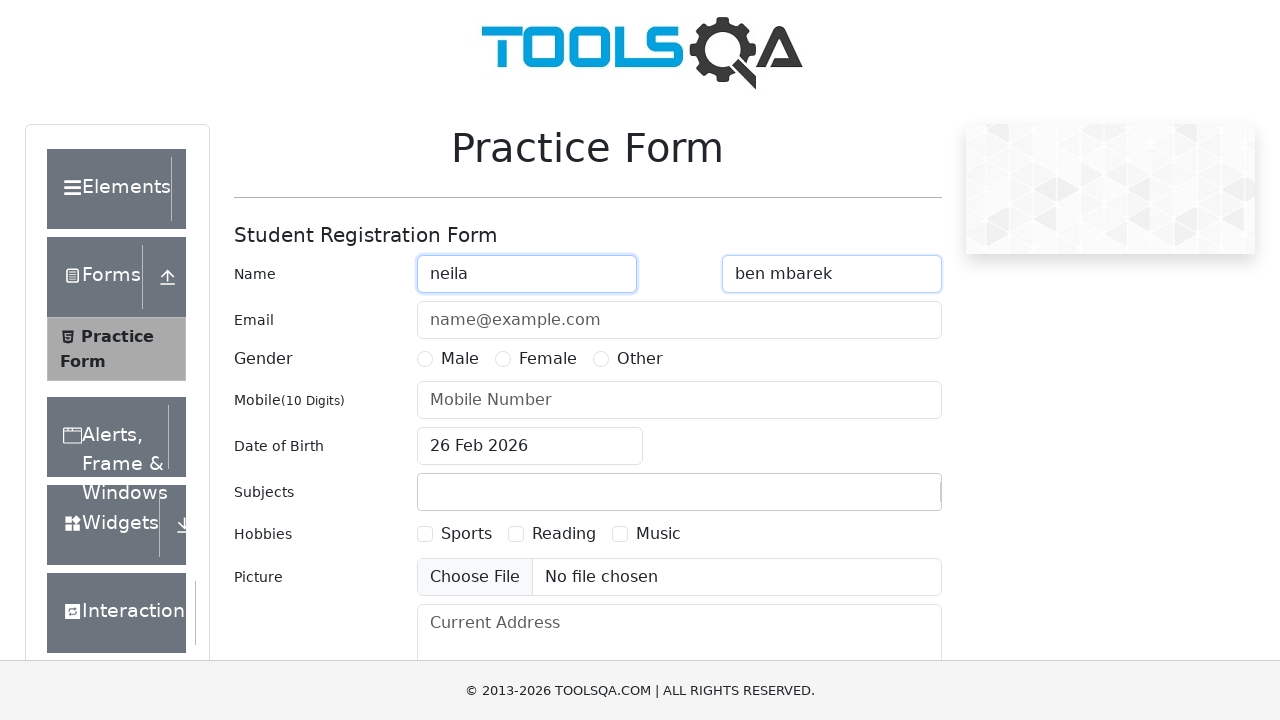

Filled email field with 'benmbarekneila@gmail.com' on #userEmail
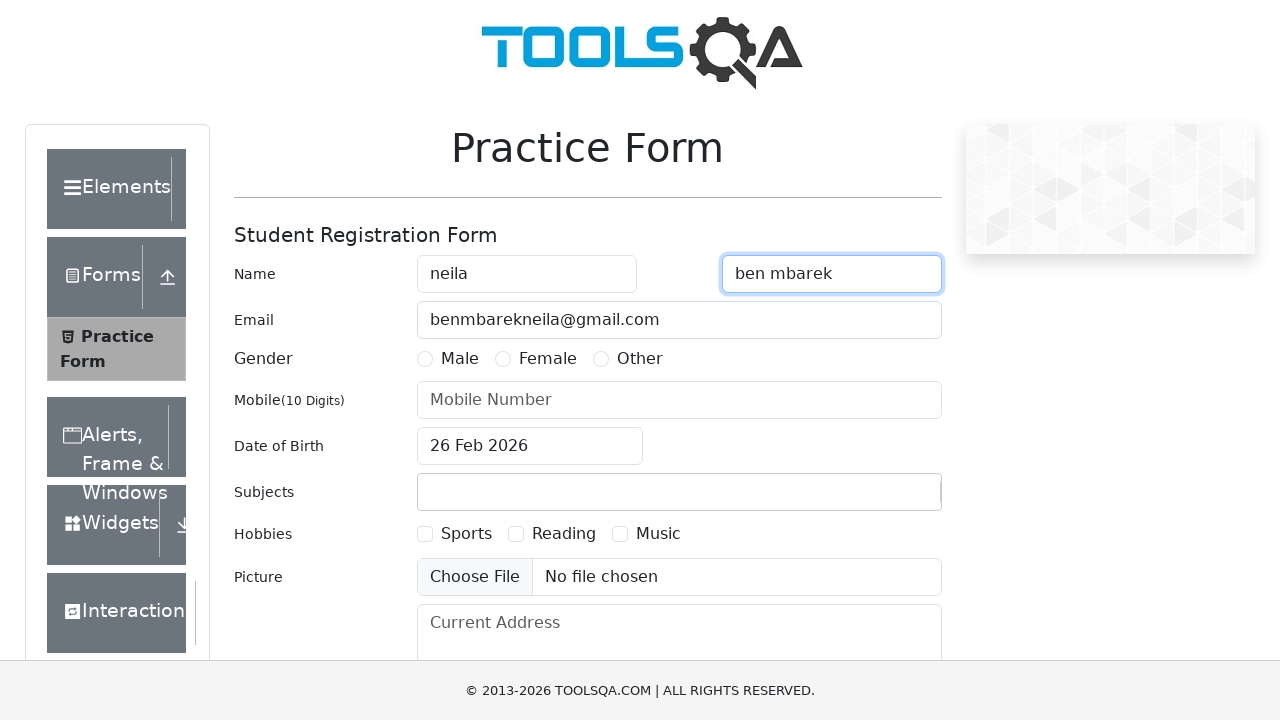

Selected Female gender option at (503, 359) on #gender-radio-2
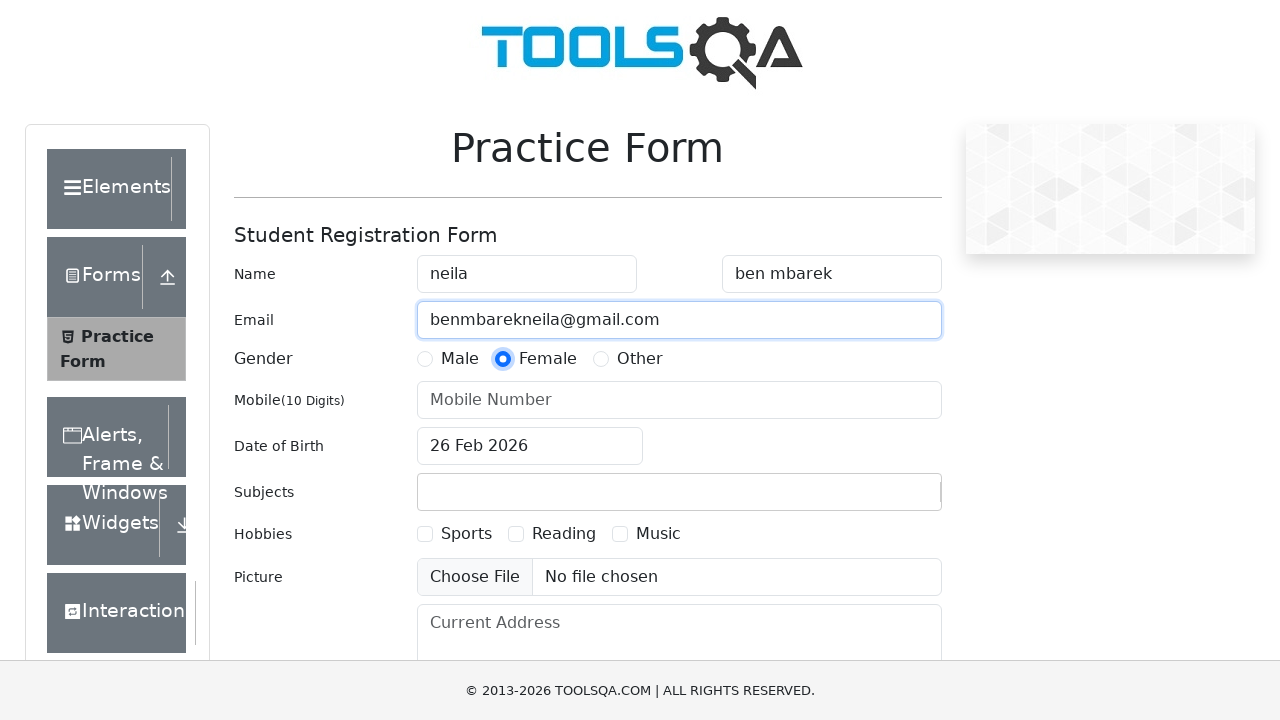

Filled mobile number field with '26220836' on #userNumber
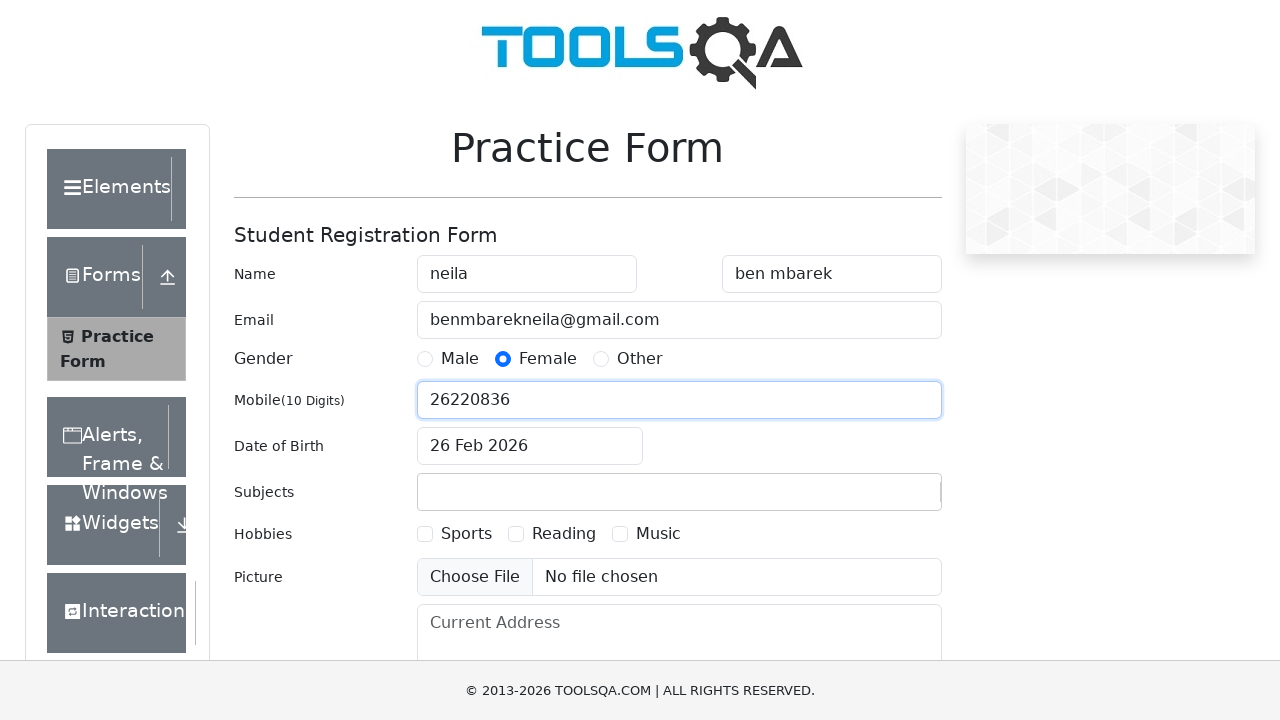

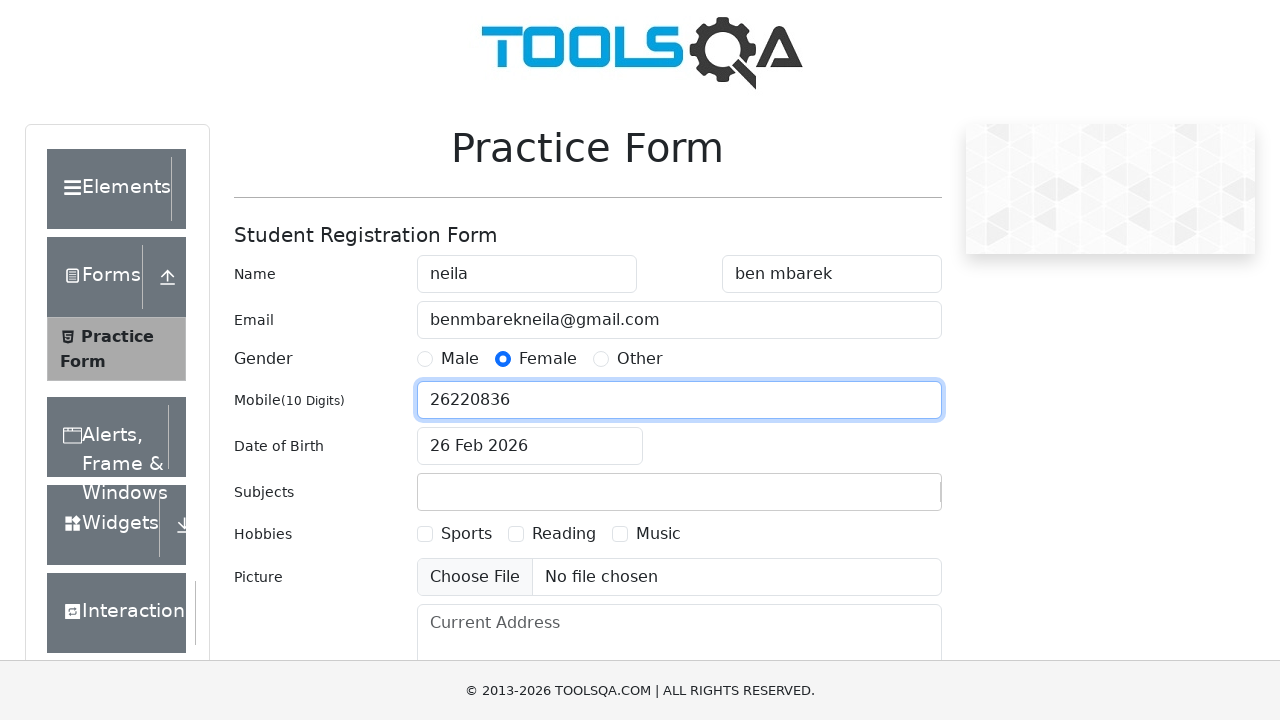